Tests JavaScript confirmation alert by clicking the confirm button, accepting it, and verifying the confirmation message

Starting URL: http://practice.cydeo.com/javascript_alerts

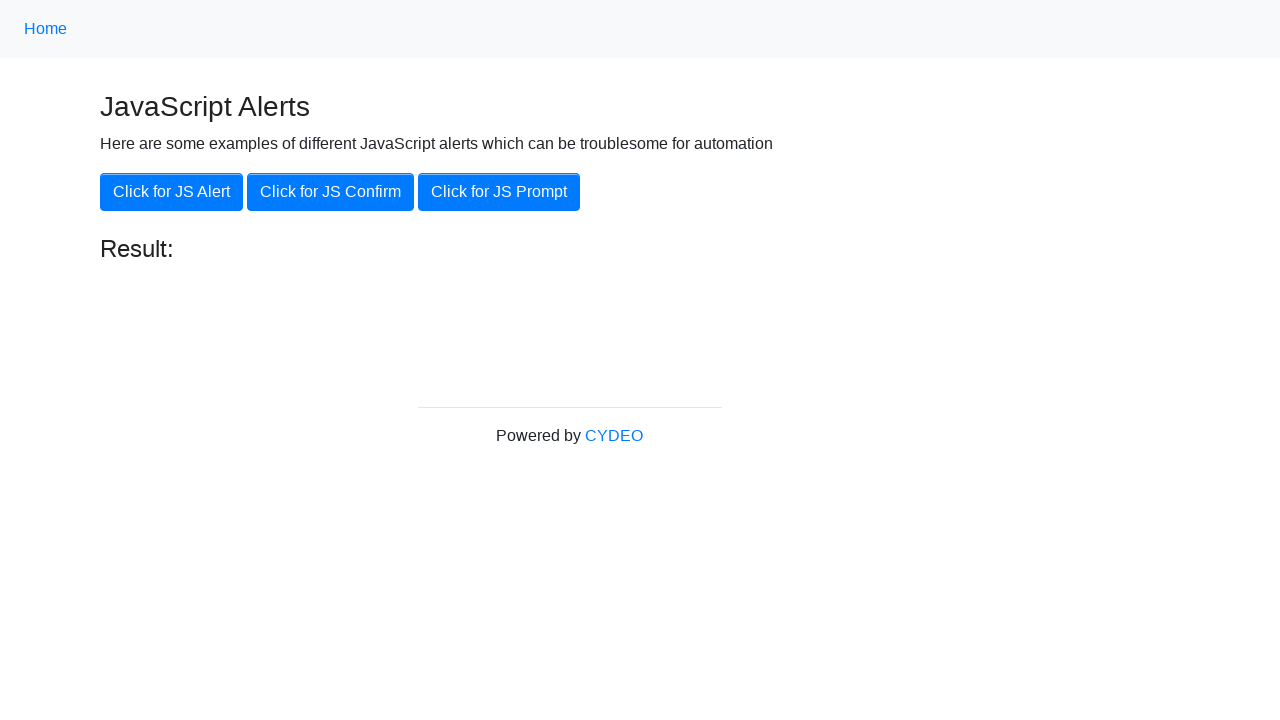

Set up dialog handler to accept confirmation alerts
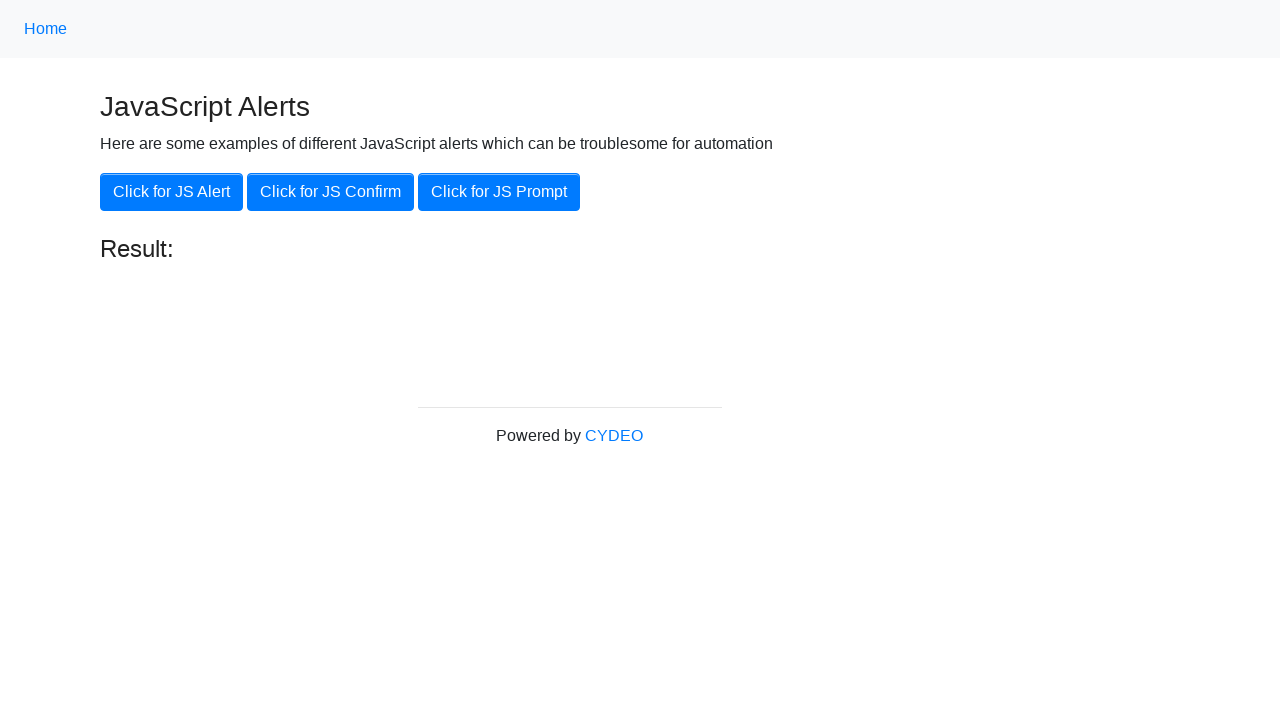

Clicked the 'Click for JS Confirm' button at (330, 192) on xpath=//button[@onclick='jsConfirm()']
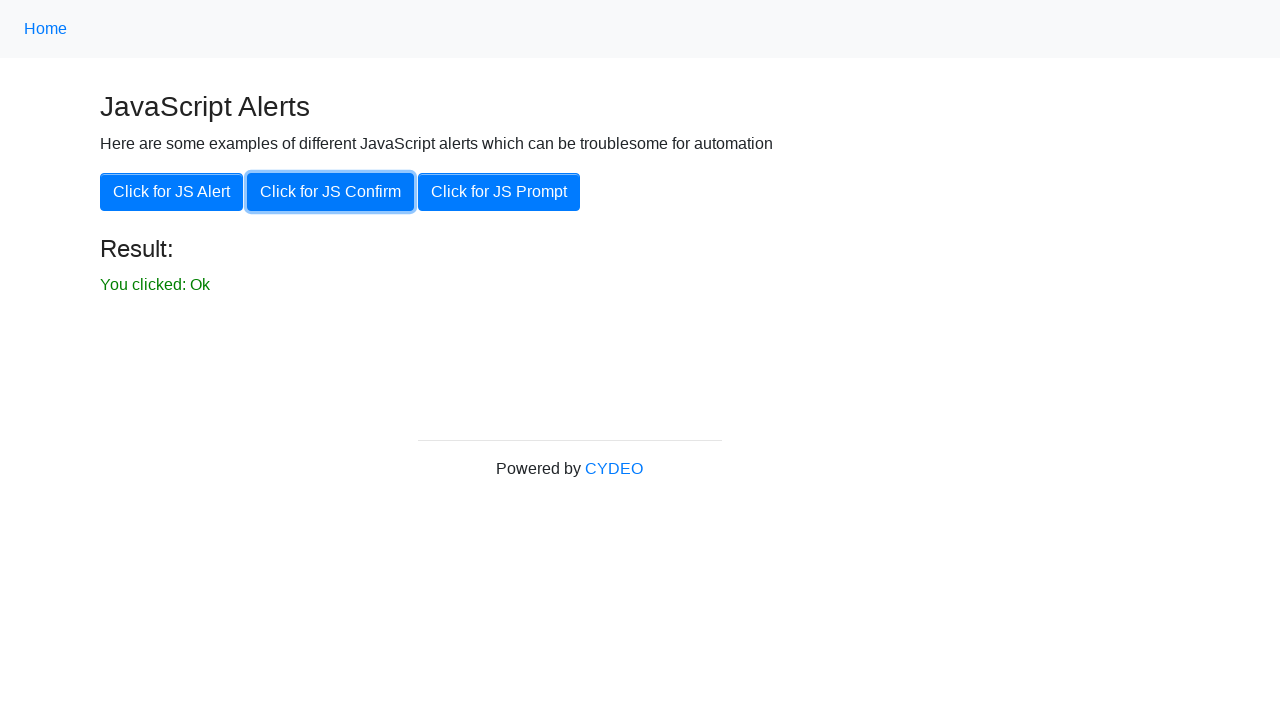

Waited for confirmation result message to appear
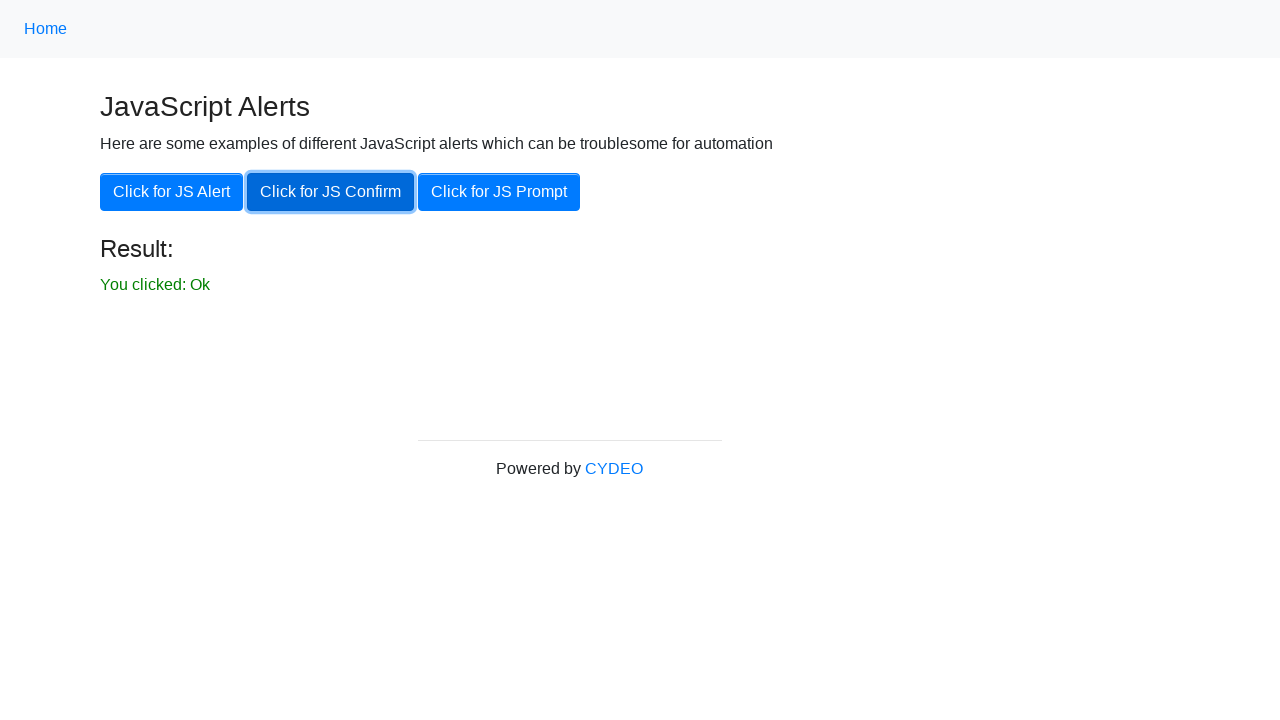

Retrieved the confirmation result text
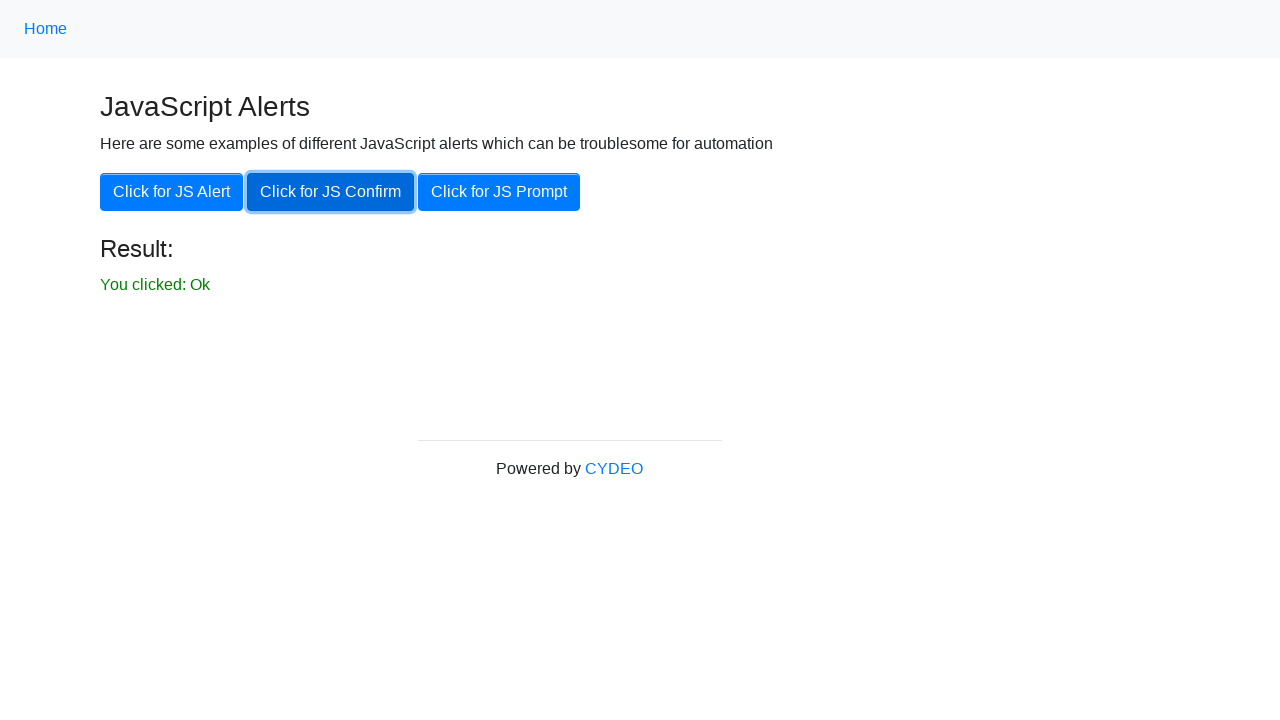

Verified confirmation result text equals 'You clicked: Ok'
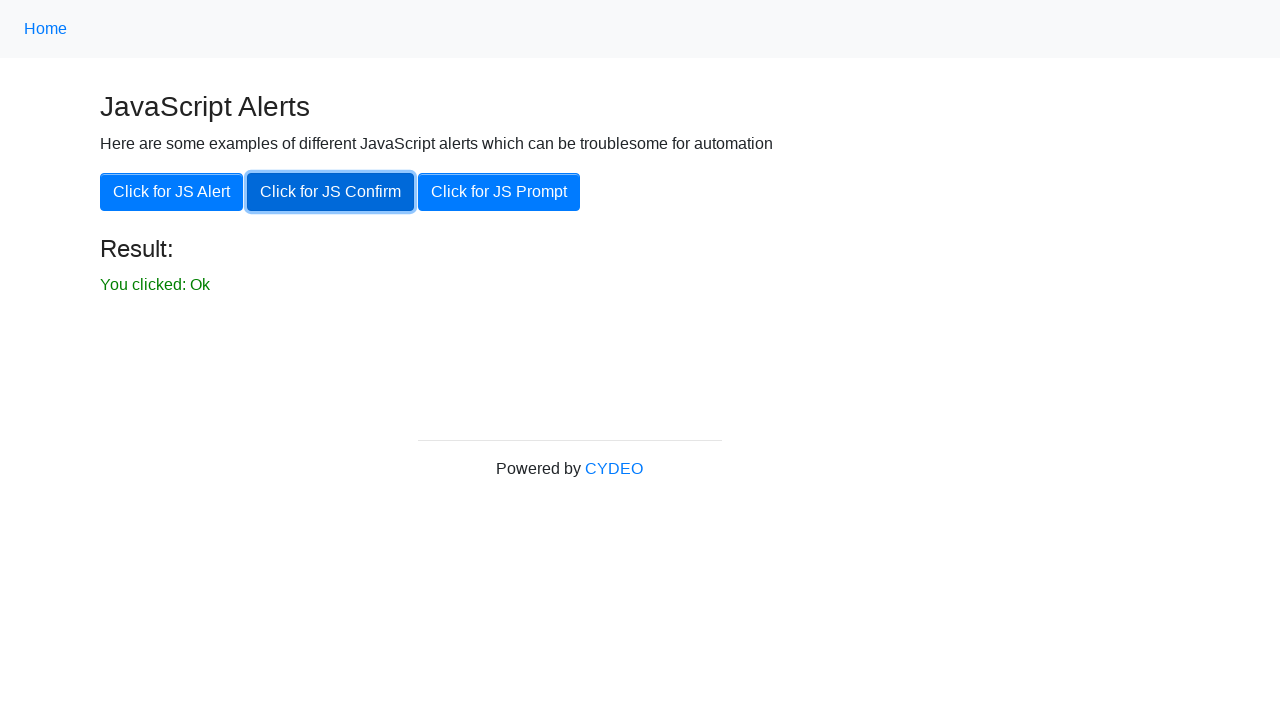

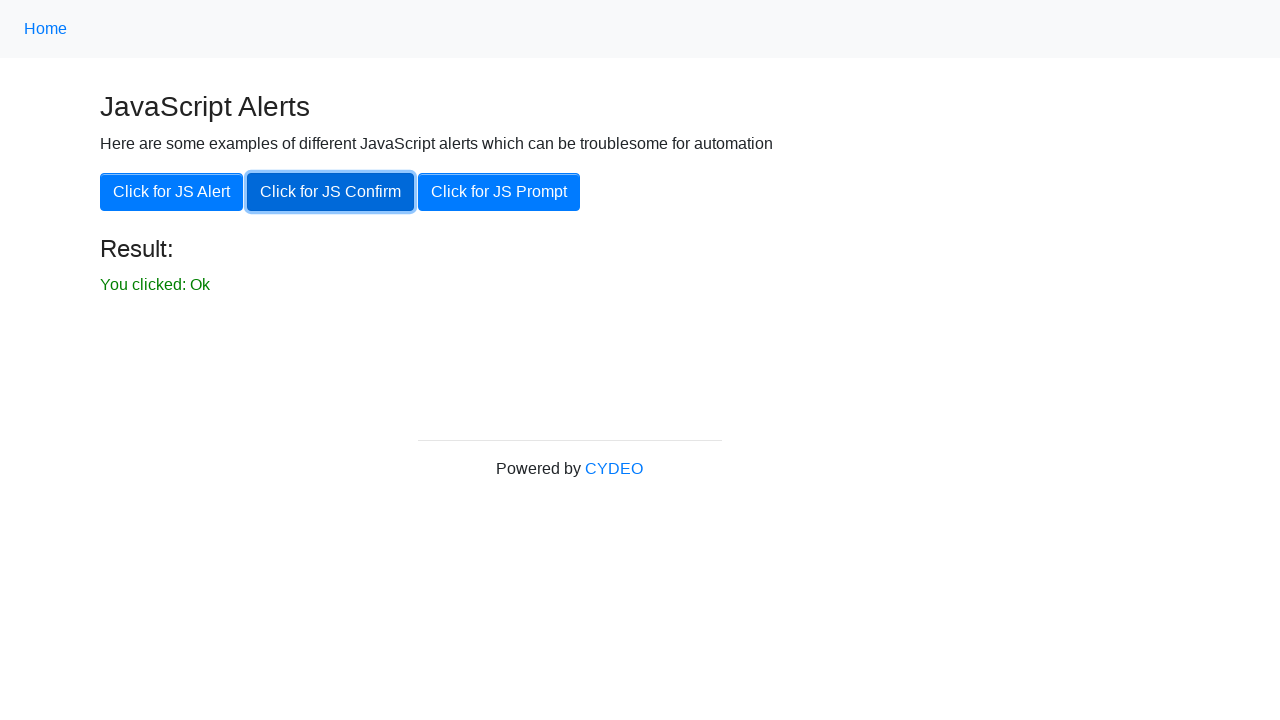